Tests form controls by clicking a checkbox and selecting an option from a dropdown menu

Starting URL: https://dgotlieb.github.io/Controllers/

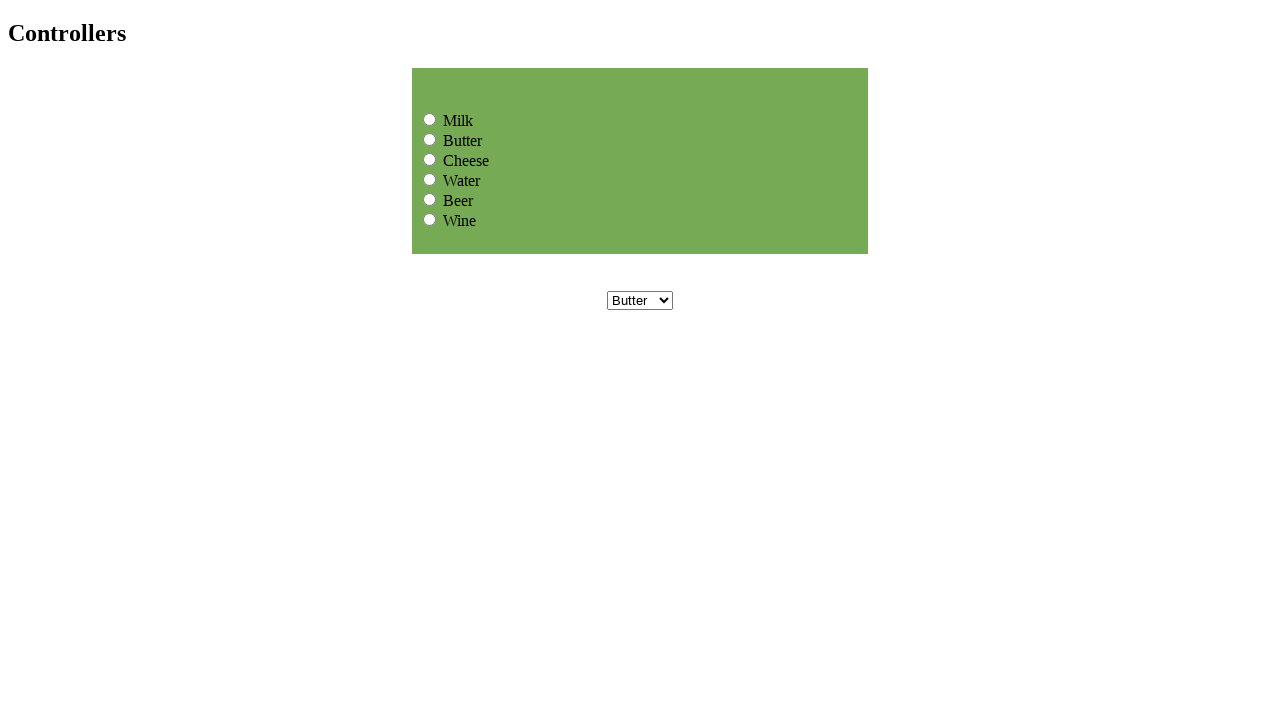

Clicked on Cheese checkbox at (430, 159) on input[value='Cheese']
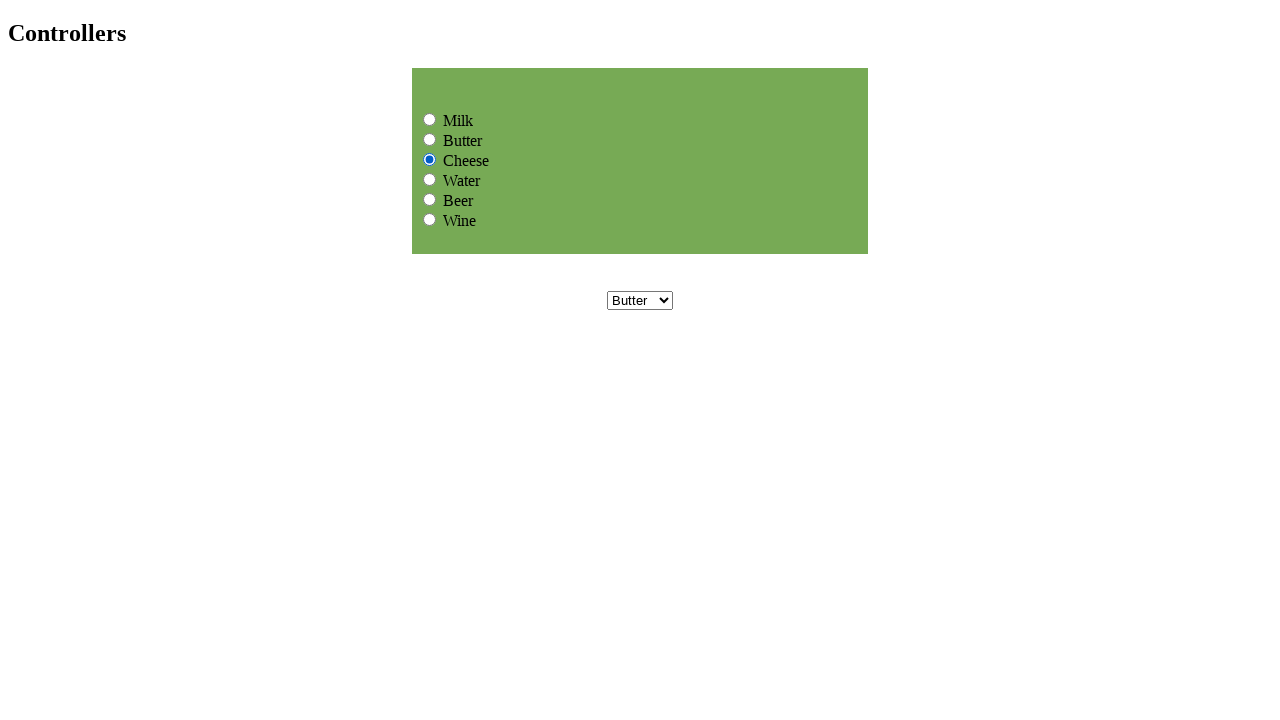

Selected first option from dropdown menu on select[name='dropdownmenu']
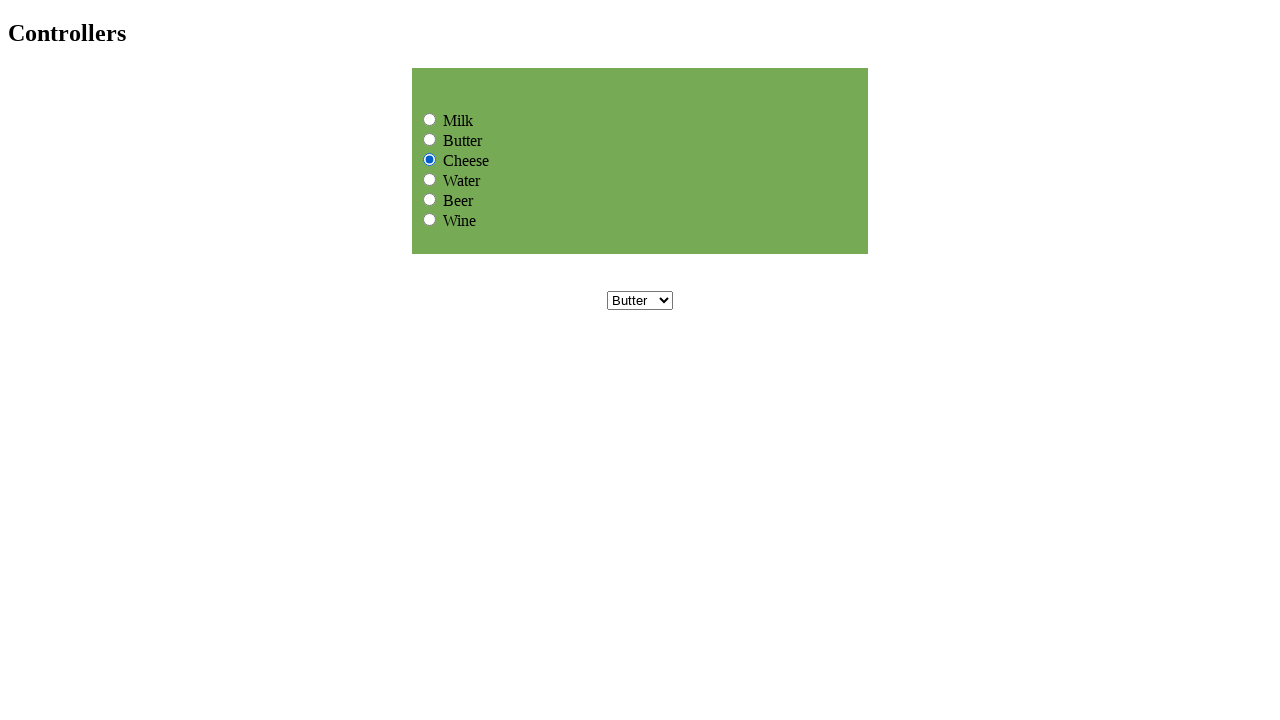

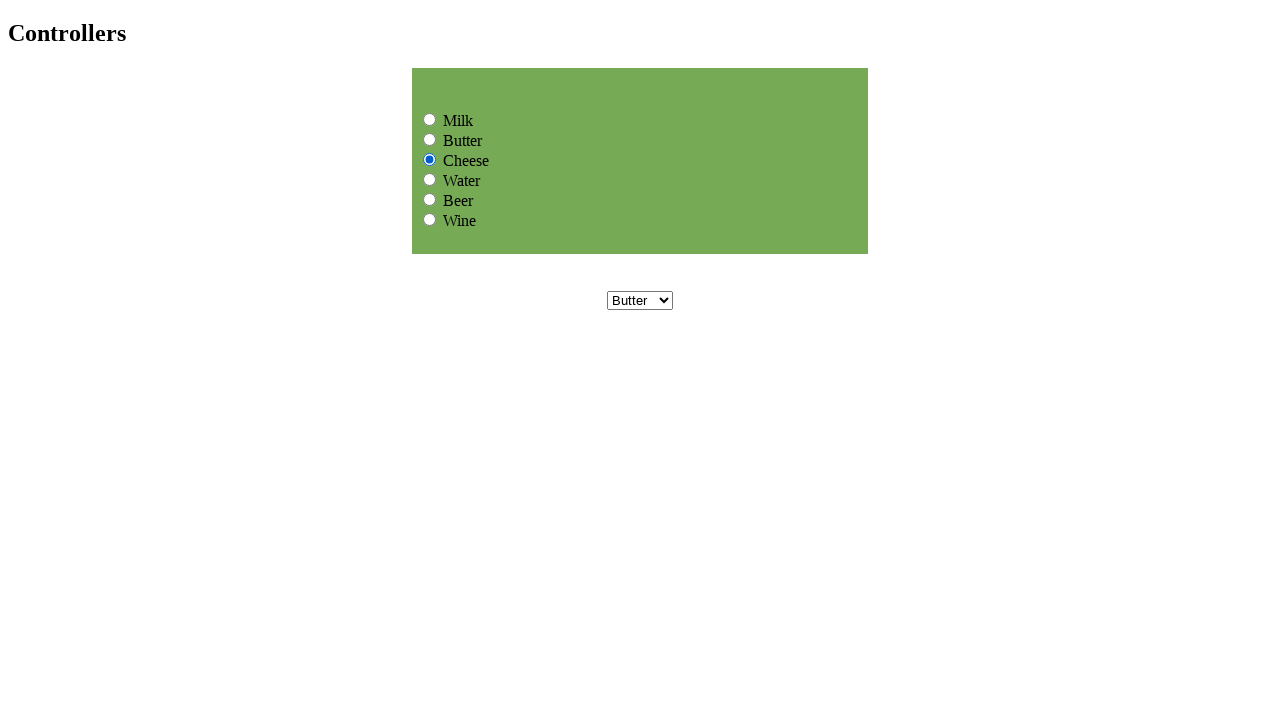